Tests adding a new employee to the employee manager system by clicking add button, selecting the new employee, filling in name, phone, and title fields, then saving

Starting URL: https://devmountain-qa.github.io/employee-manager/1.2_Version/index.html

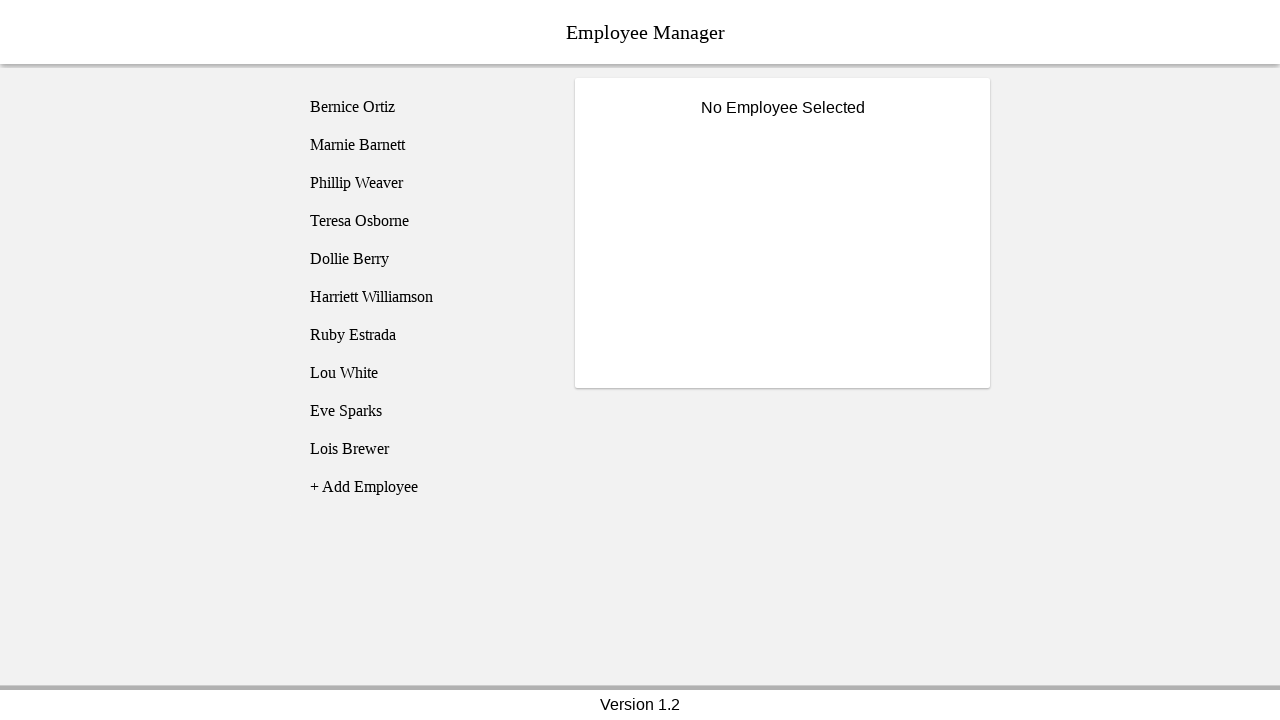

Clicked add employee button at (425, 487) on [name='addEmployee']
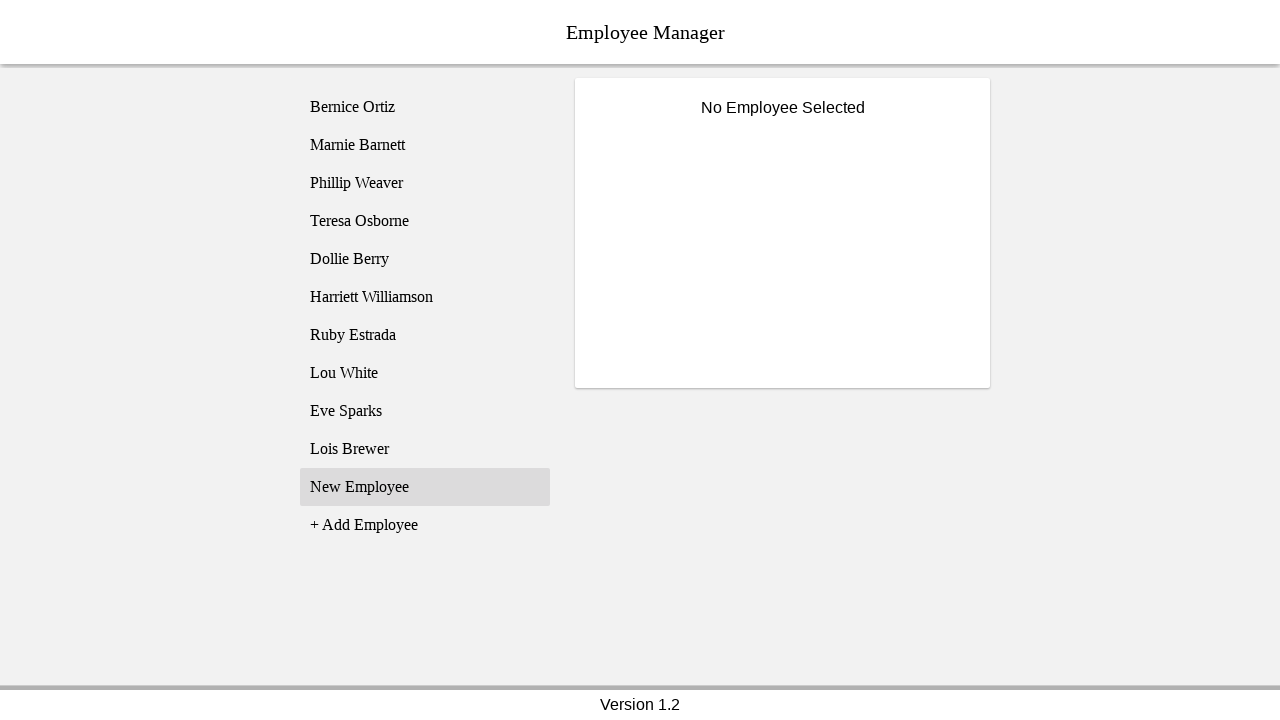

Selected newly created employee entry at (425, 487) on [name='employee11']
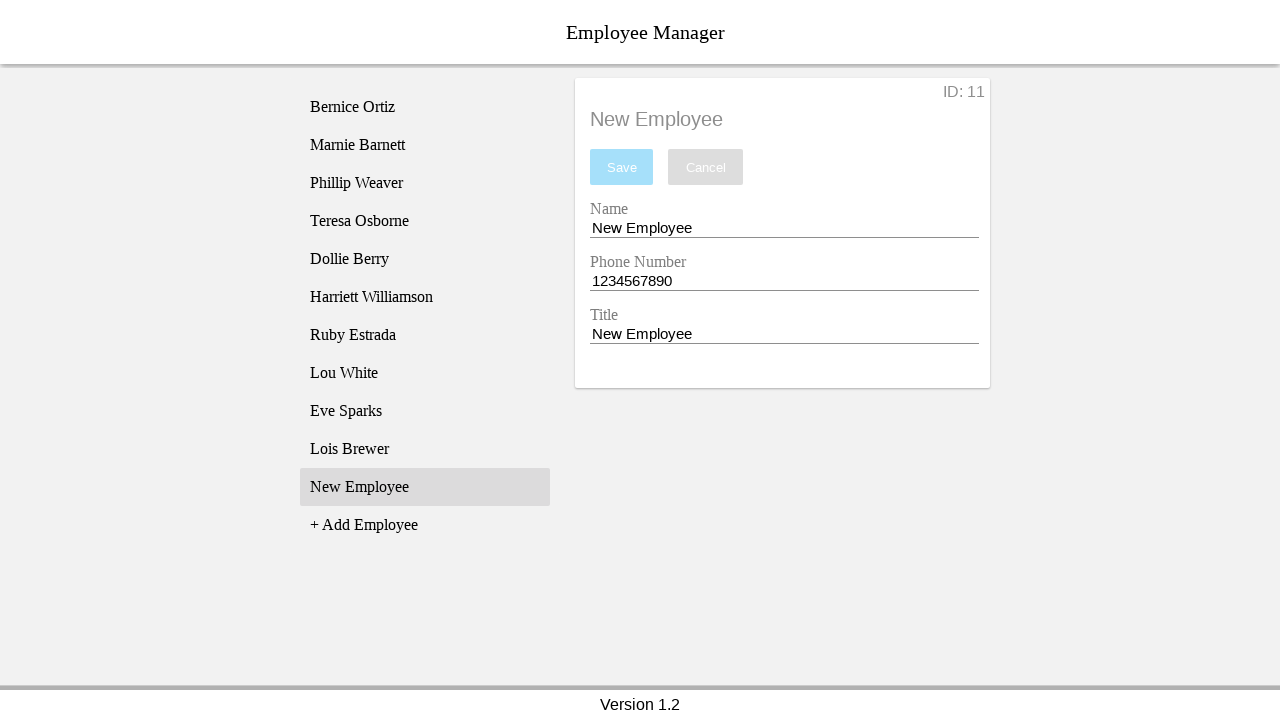

Filled employee name field with 'John Doe' on [name='nameEntry']
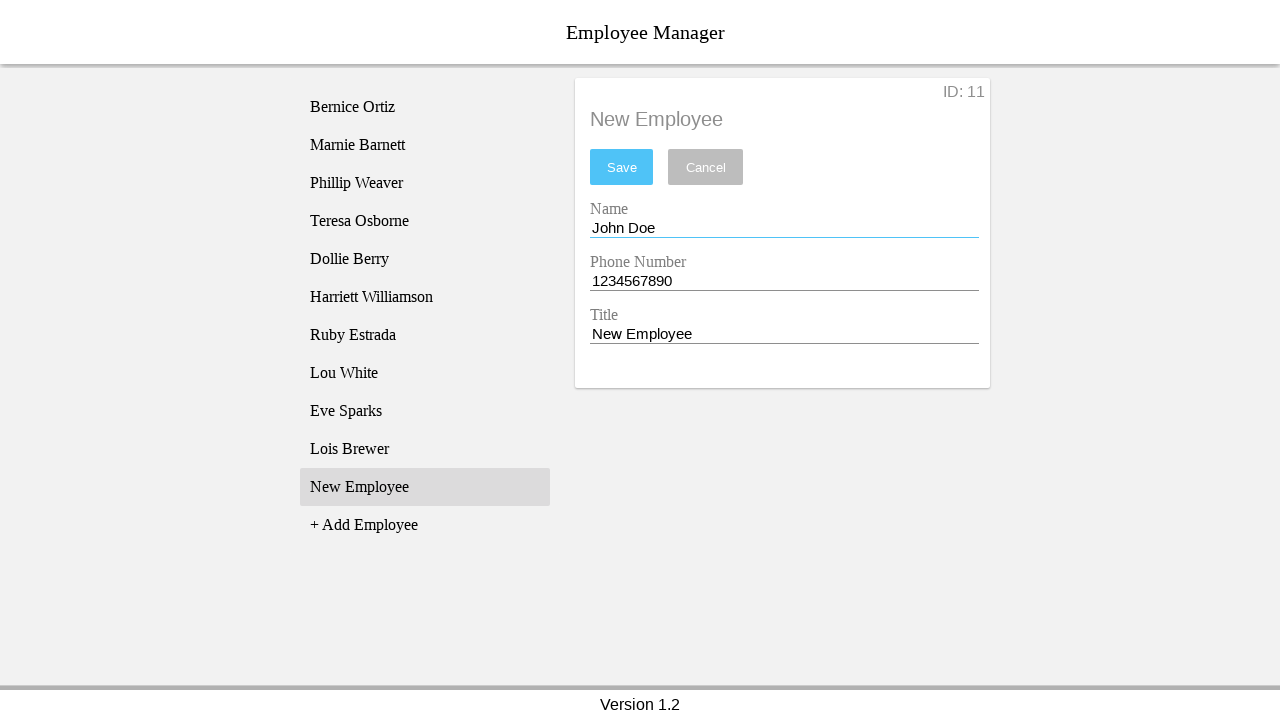

Filled phone number field with '8008675309' on [name='phoneEntry']
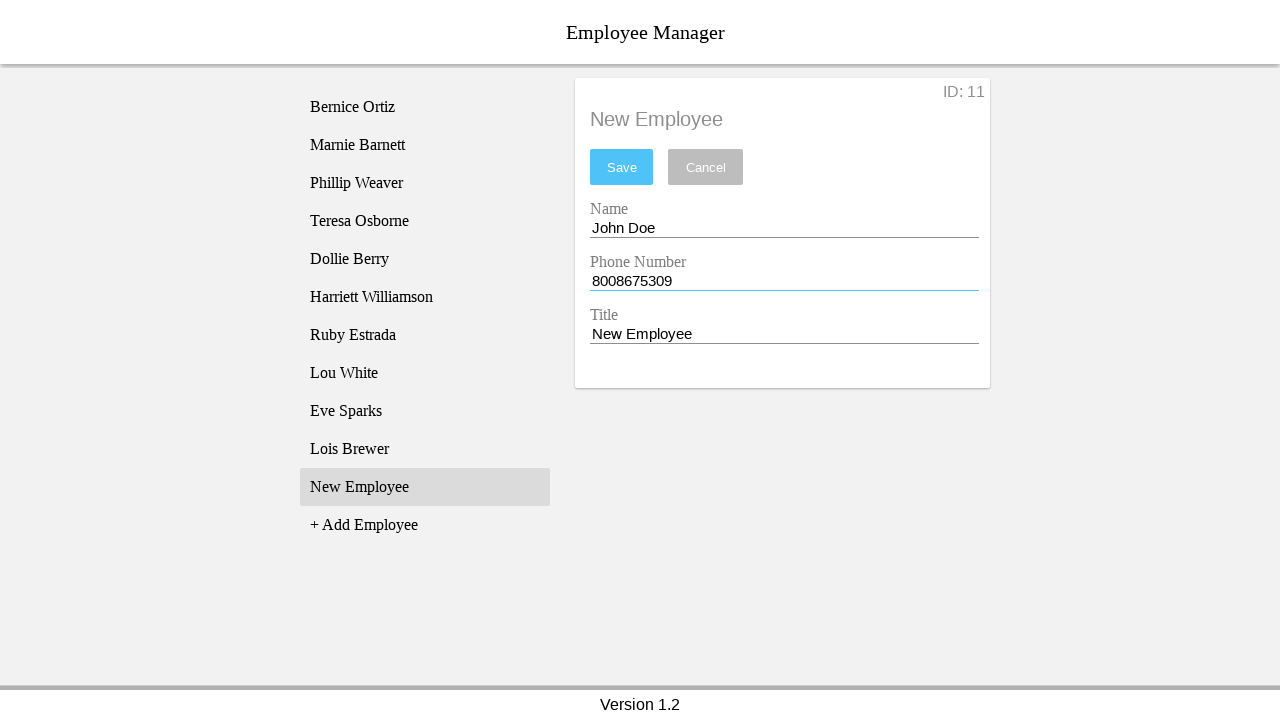

Filled job title field with 'CEO of CEOs' on [name='titleEntry']
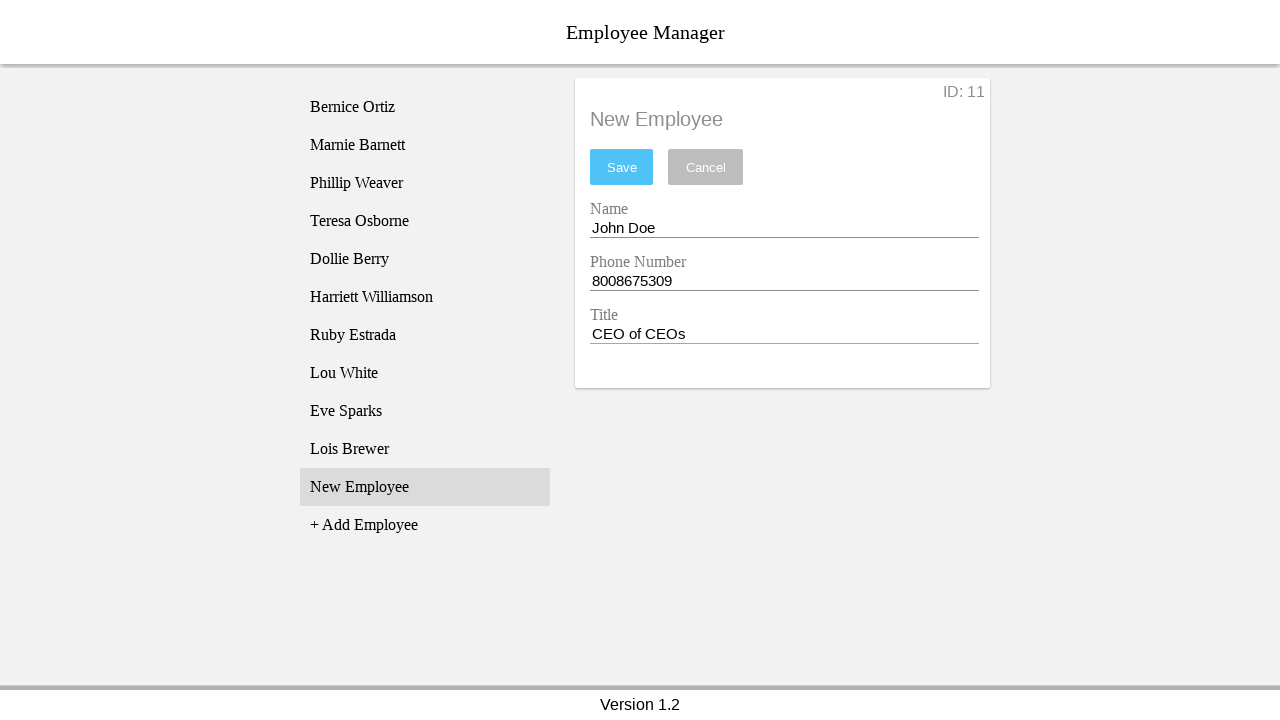

Clicked save button to save the new employee at (622, 167) on #saveBtn
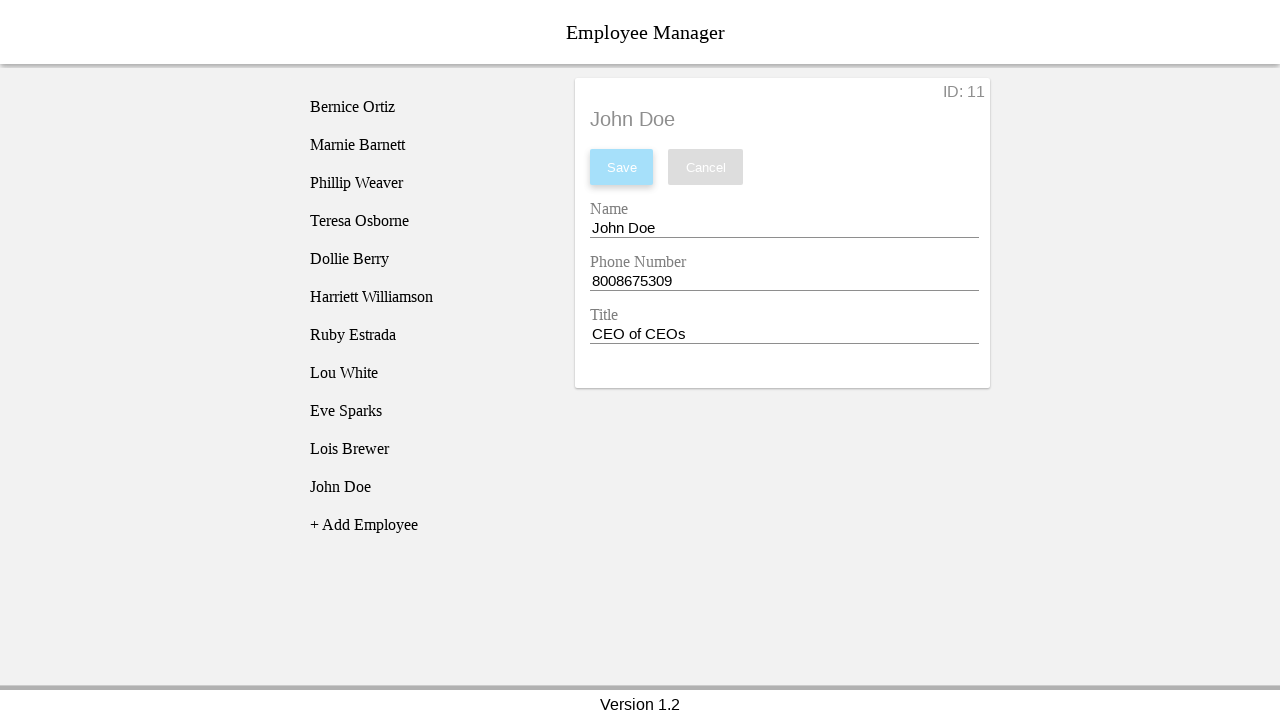

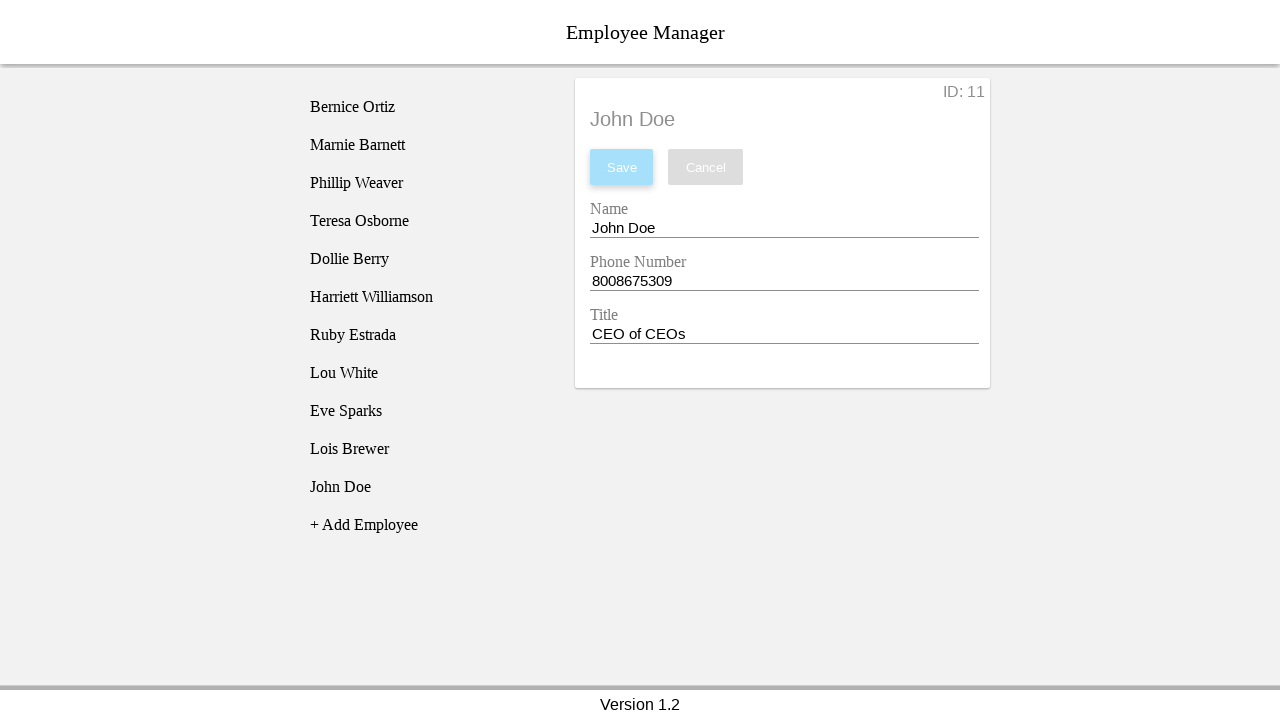